Tests various alert interactions including prompt alerts with text input, confirmation dialogs, and delete confirmation dialogs on the Leafground alert demo page

Starting URL: https://www.leafground.com/alert.xhtml

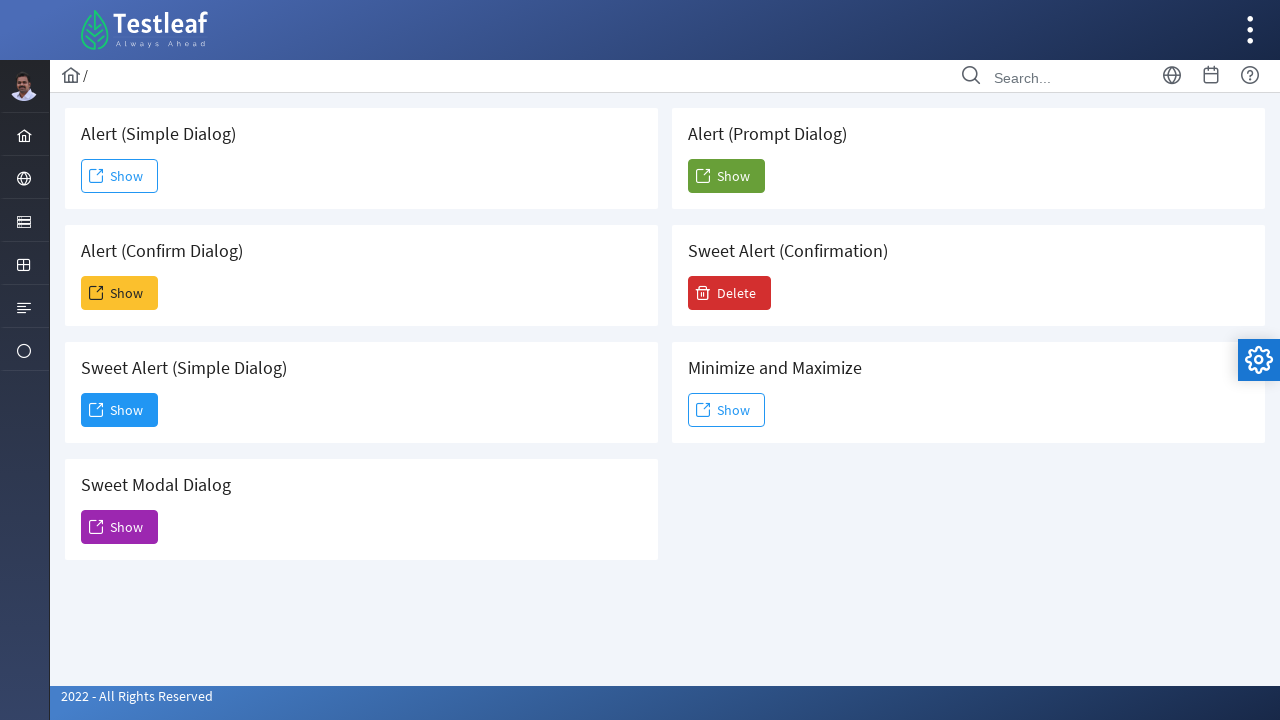

Clicked button to trigger prompt alert at (726, 176) on xpath=//button[@class='ui-button ui-widget ui-state-default ui-corner-all ui-but
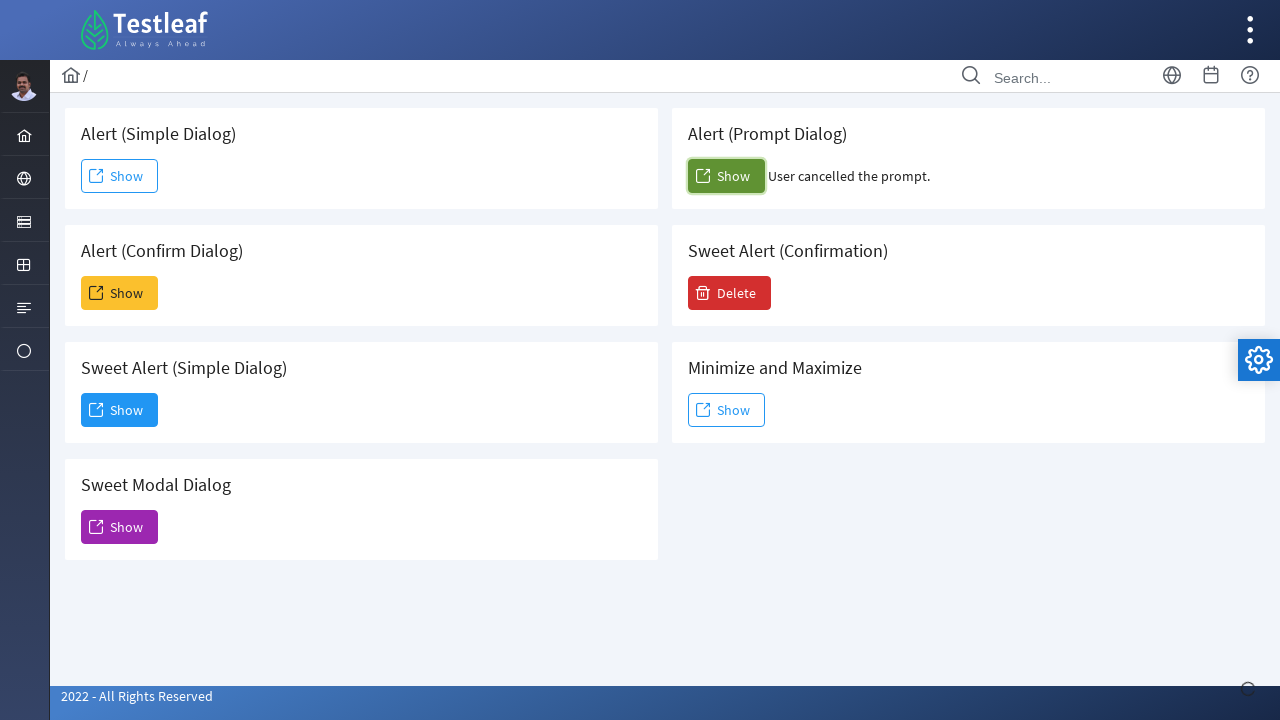

Set up dialog handler for prompt alerts
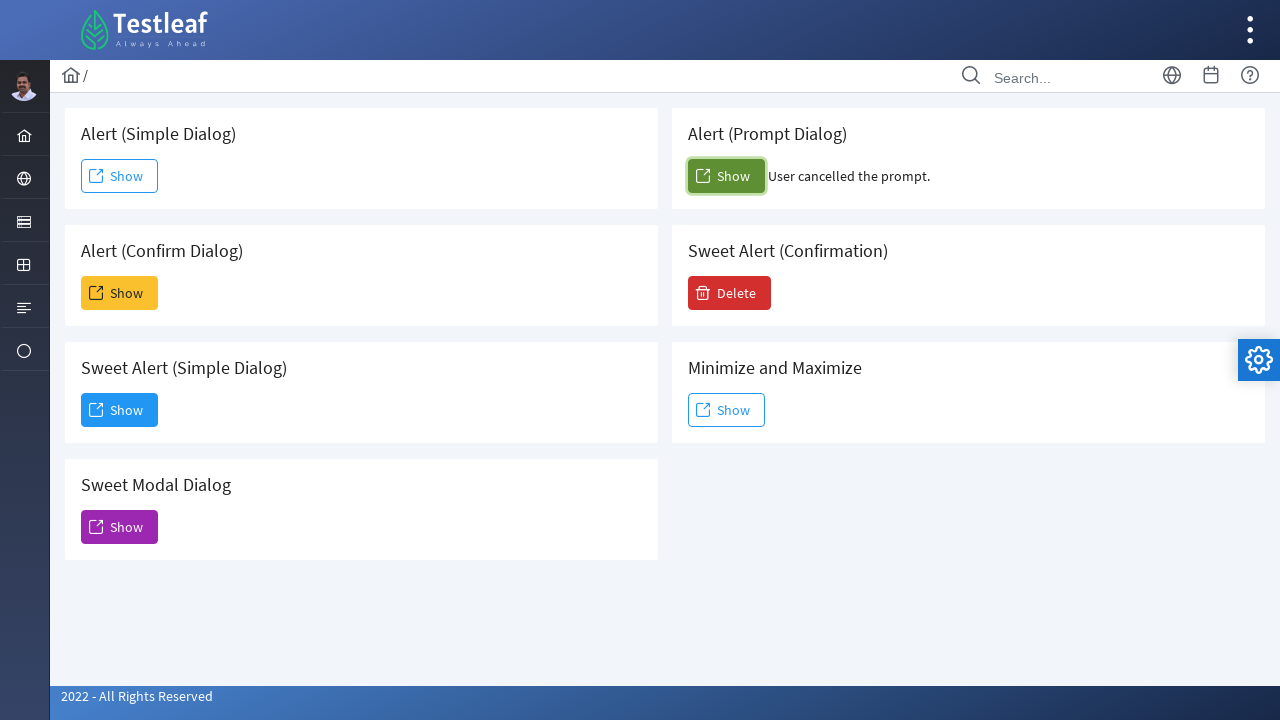

Set up one-time dialog handler to accept prompt with text 'User is prompted'
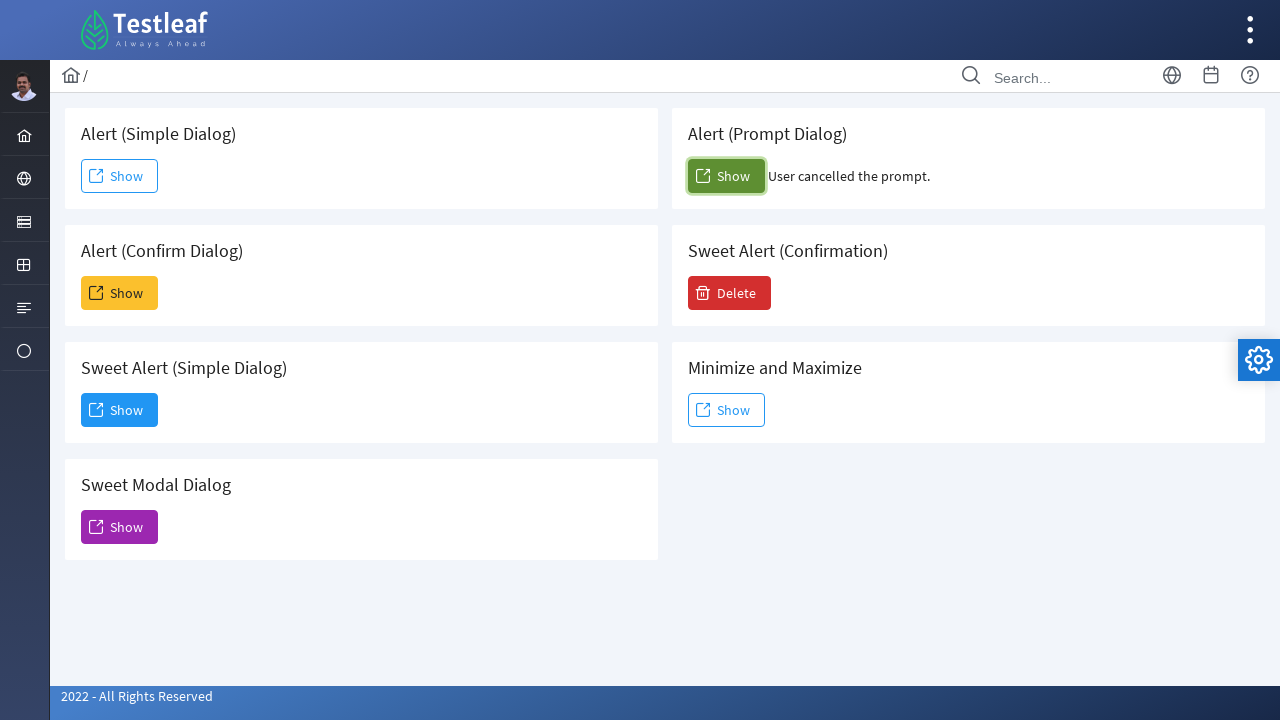

Waited for confirmation result text to appear
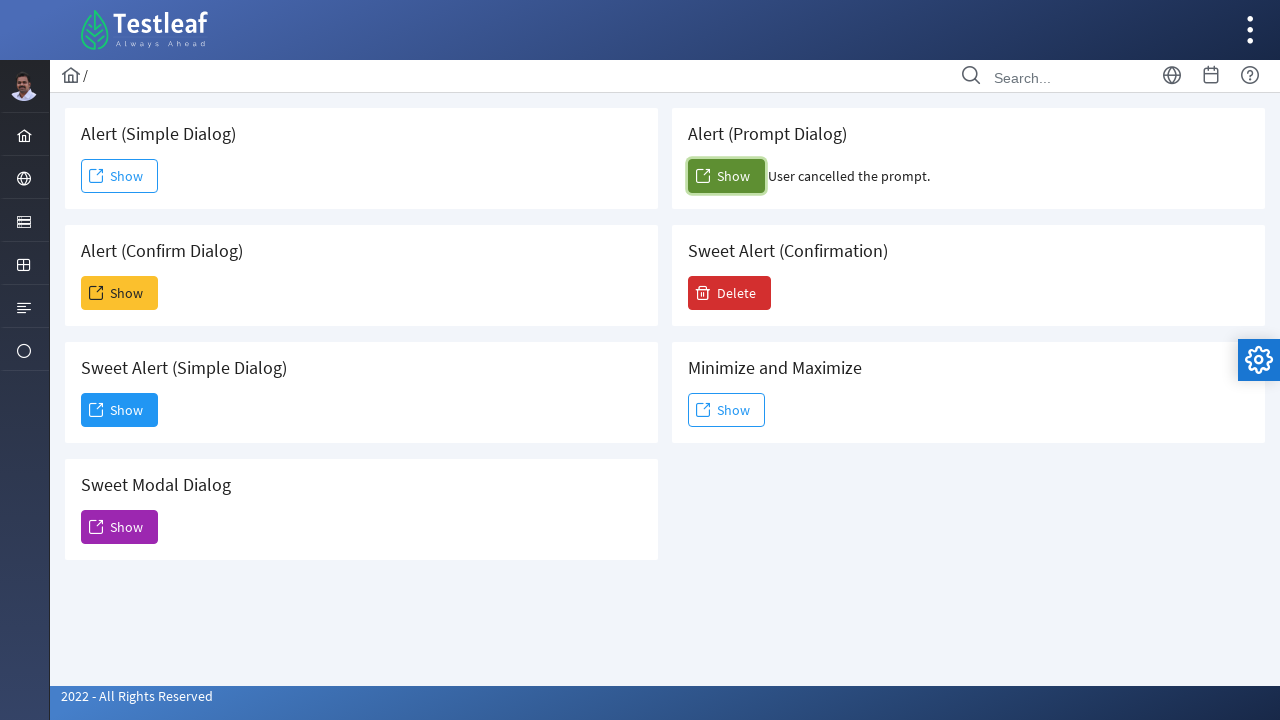

Clicked Delete button to trigger confirmation dialog at (730, 293) on xpath=//span[text()='Delete']
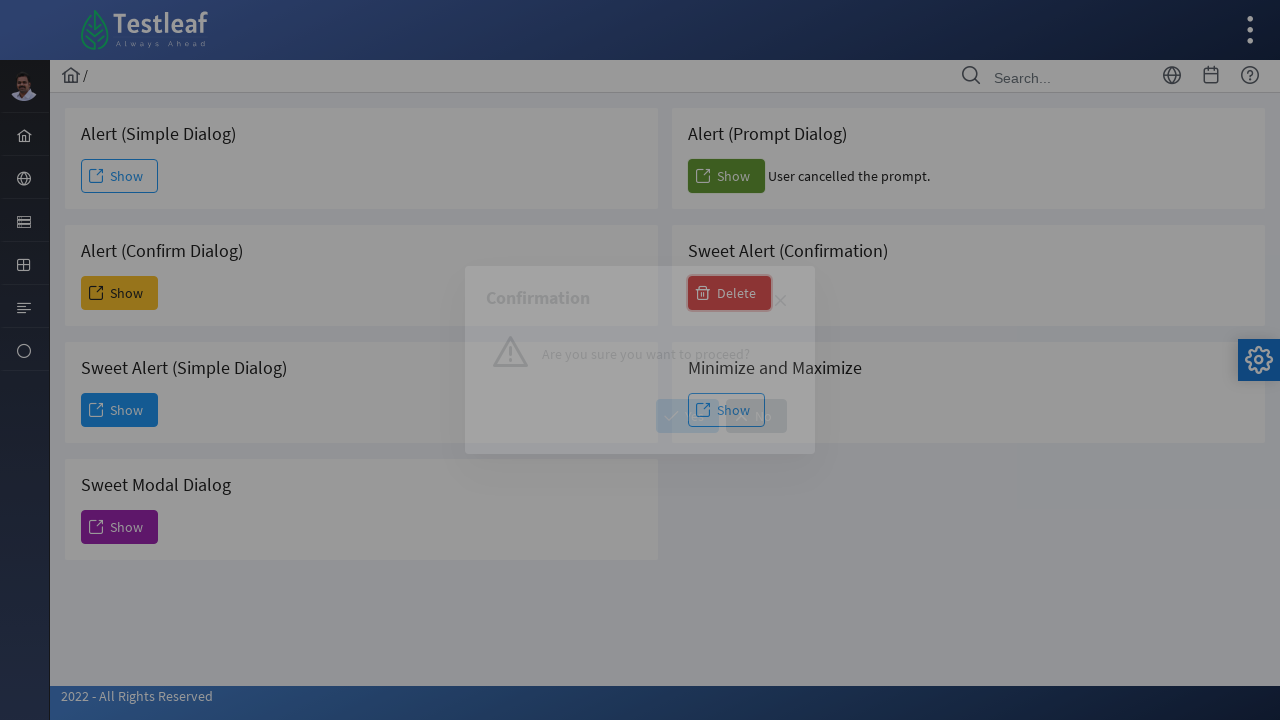

Waited for confirmation dialog message to appear
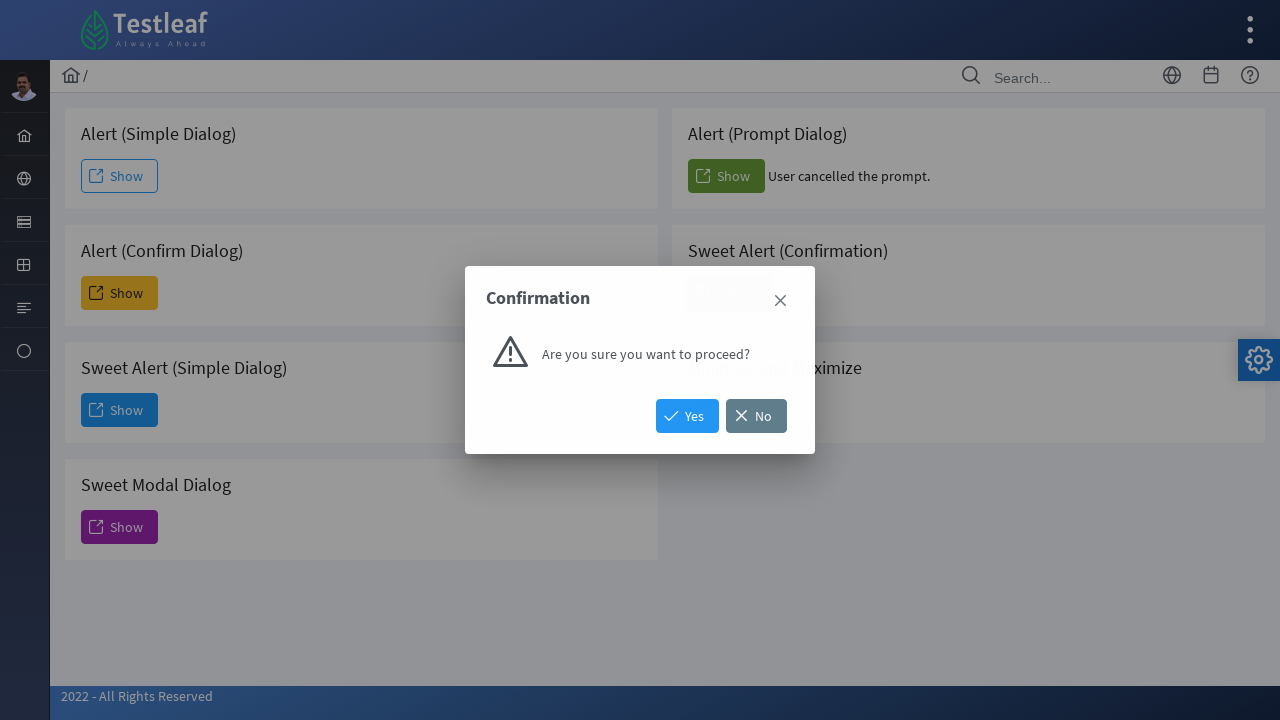

Clicked No button in the confirmation dialog at (756, 416) on xpath=//span[text()='No']
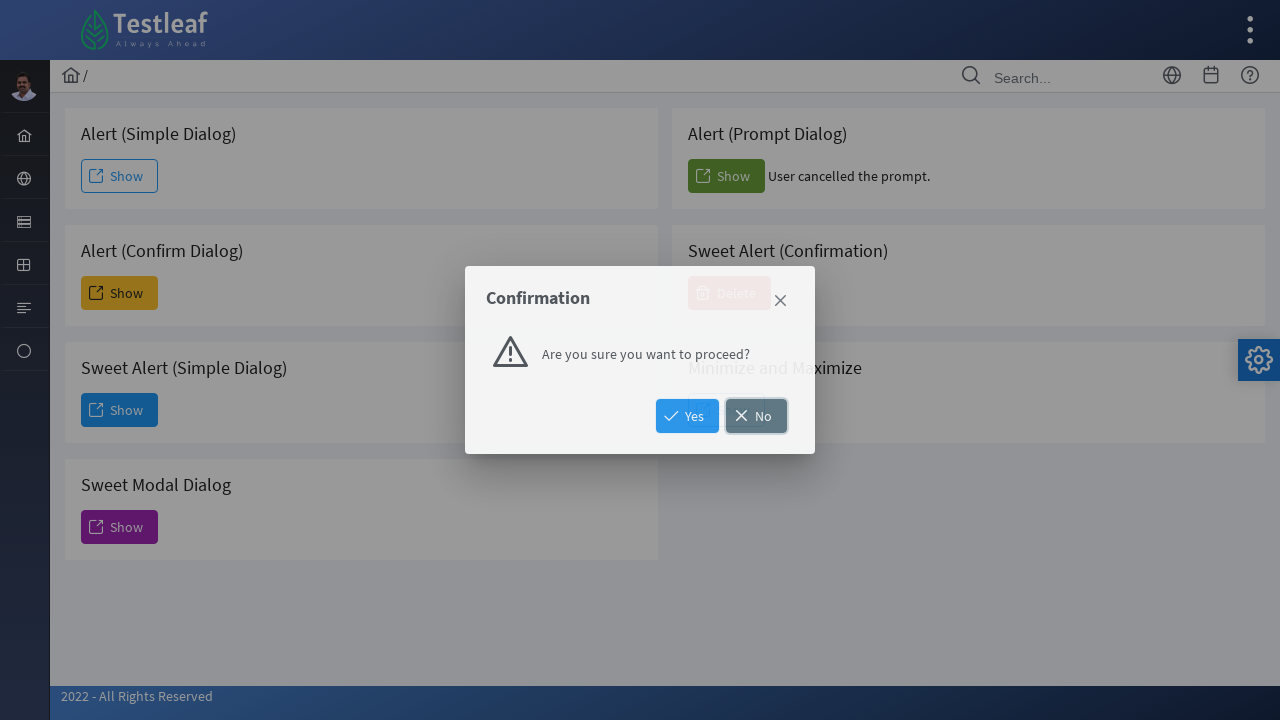

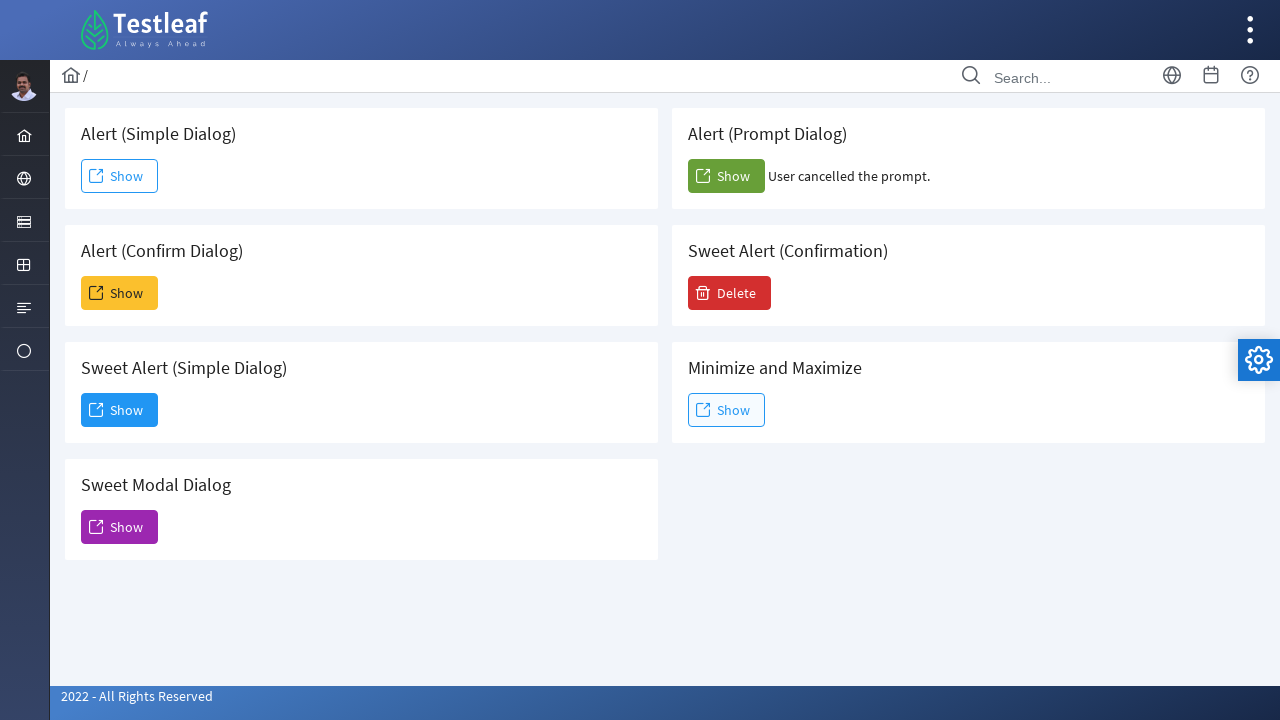